Tests alert popup handling by triggering different types of alerts and accepting or dismissing them

Starting URL: https://rahulshettyacademy.com/AutomationPractice/

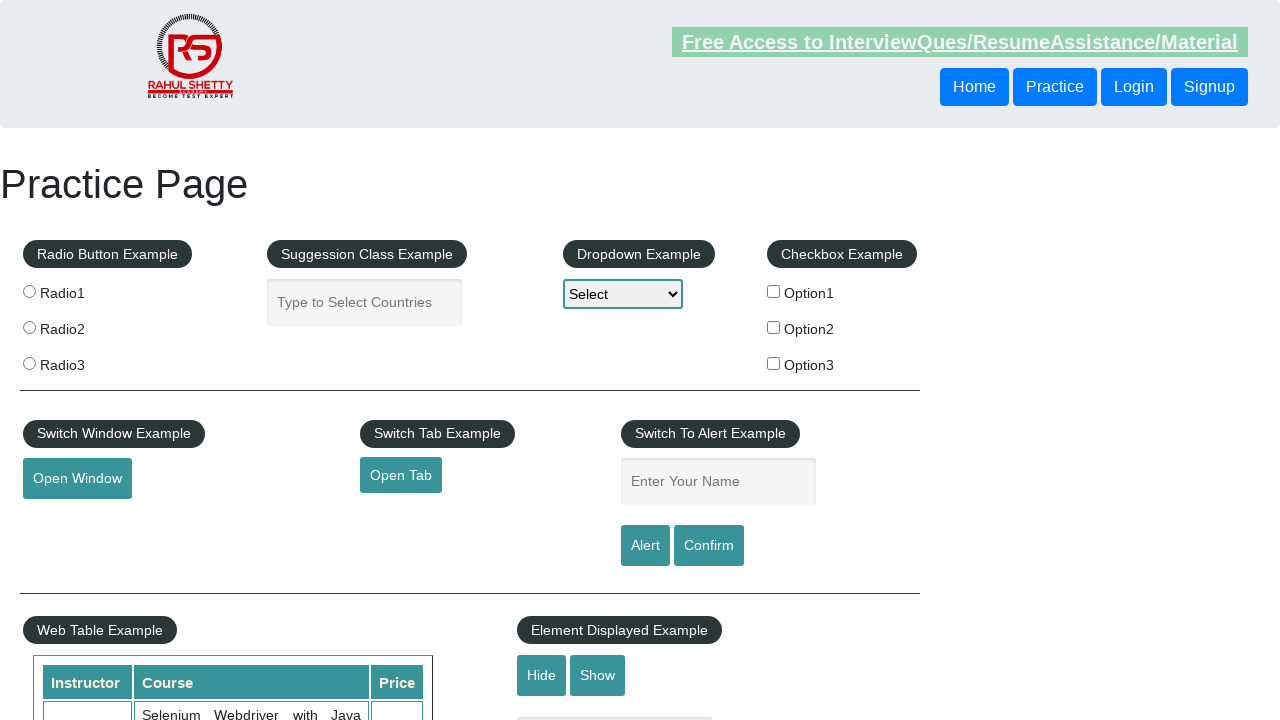

Filled name field with 'Mihil' on #name
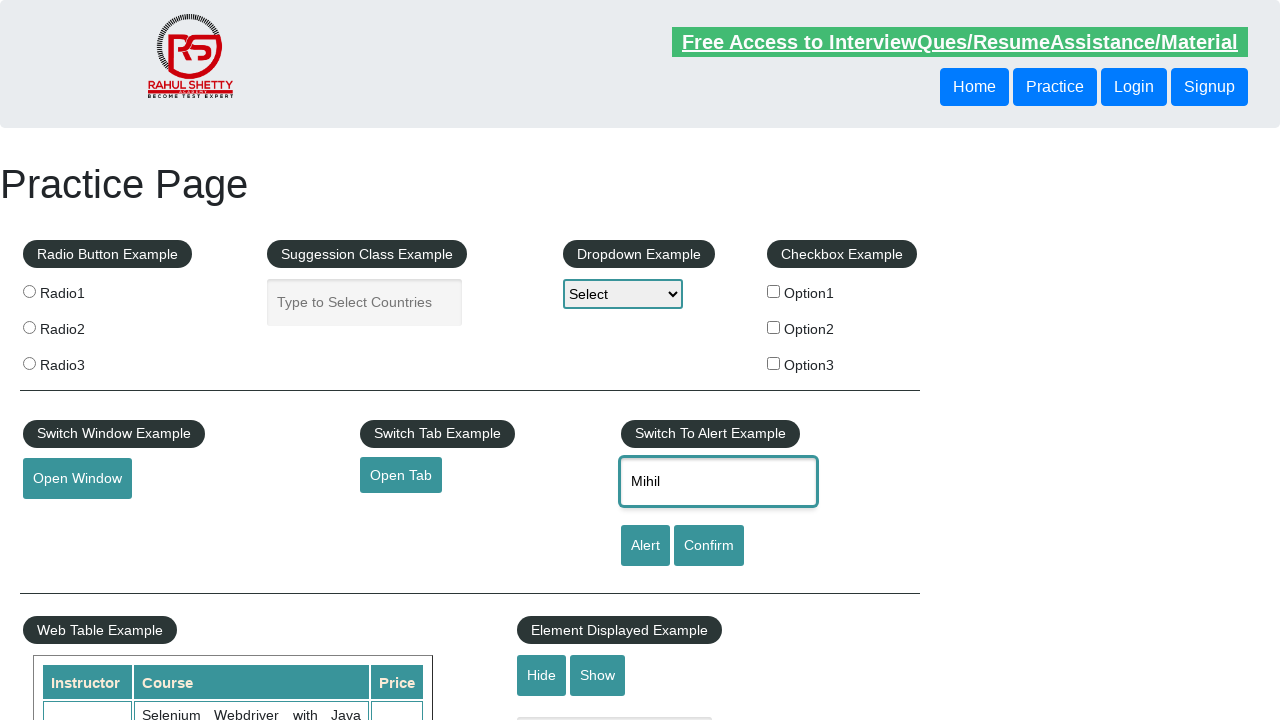

Clicked alert button to trigger simple alert at (645, 546) on #alertbtn
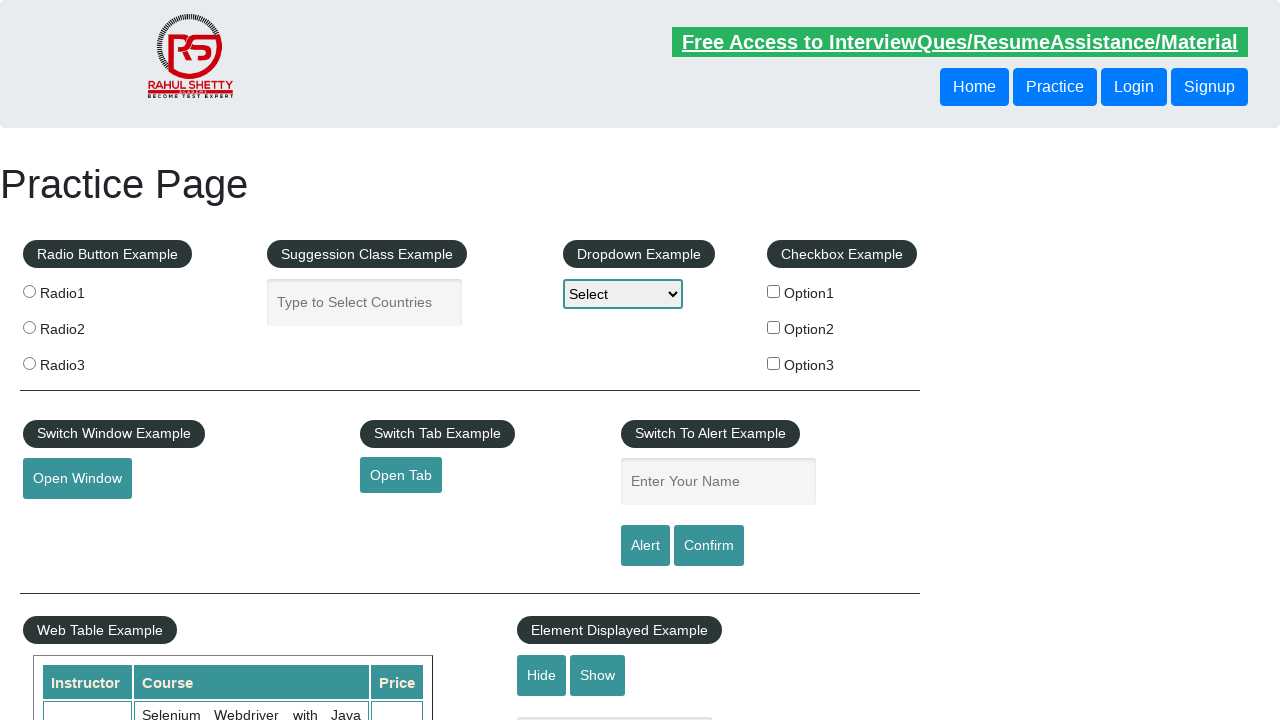

Set up dialog handler to accept alerts
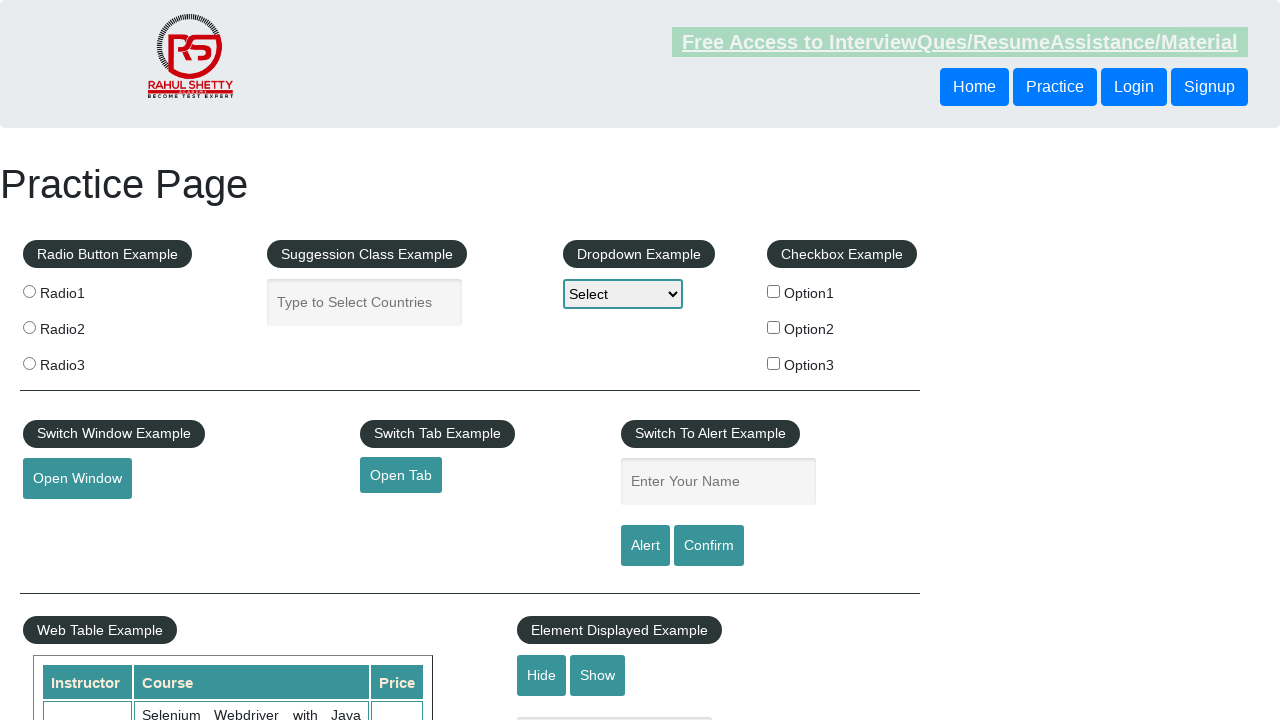

Clicked confirm button to trigger confirm dialog at (709, 546) on #confirmbtn
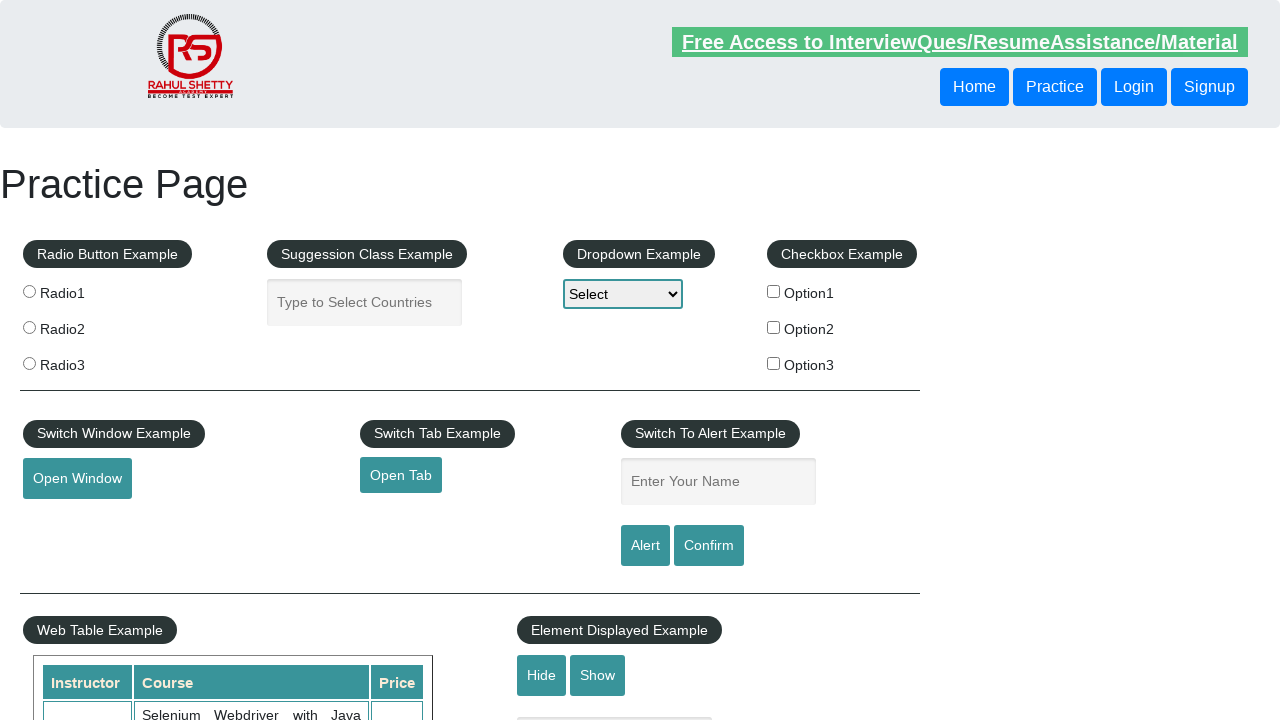

Set up dialog handler to dismiss confirm dialogs
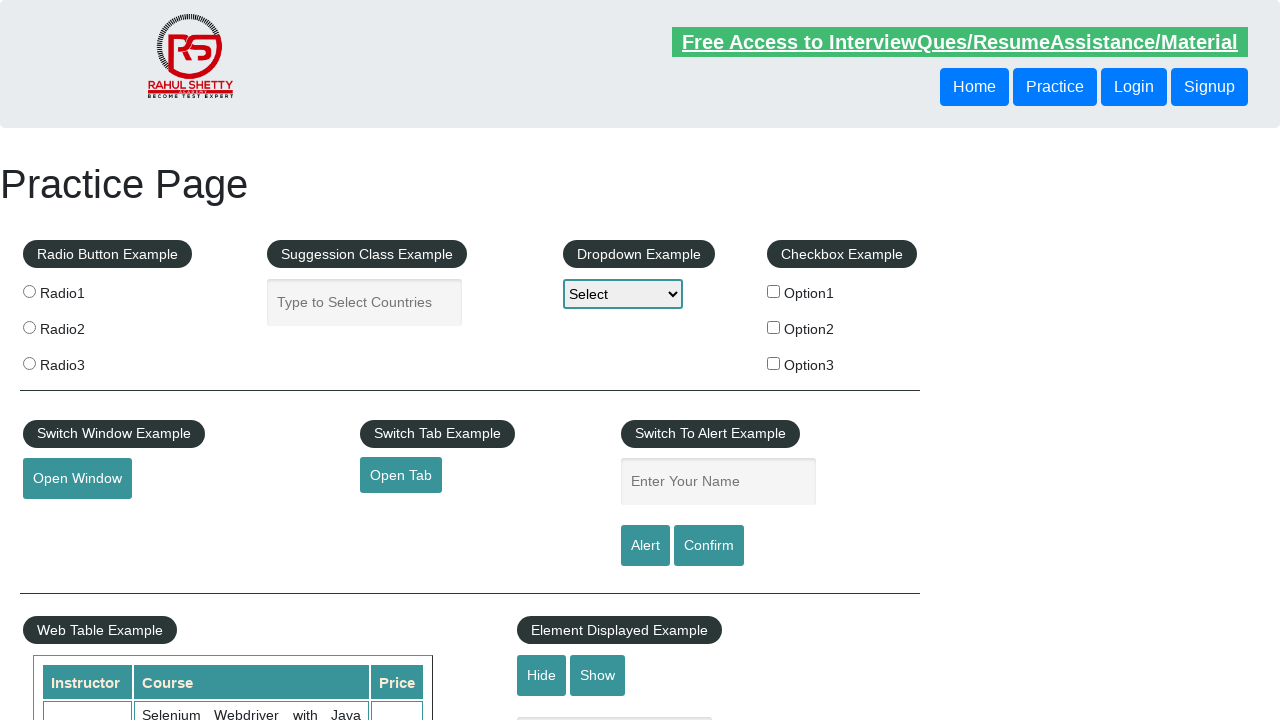

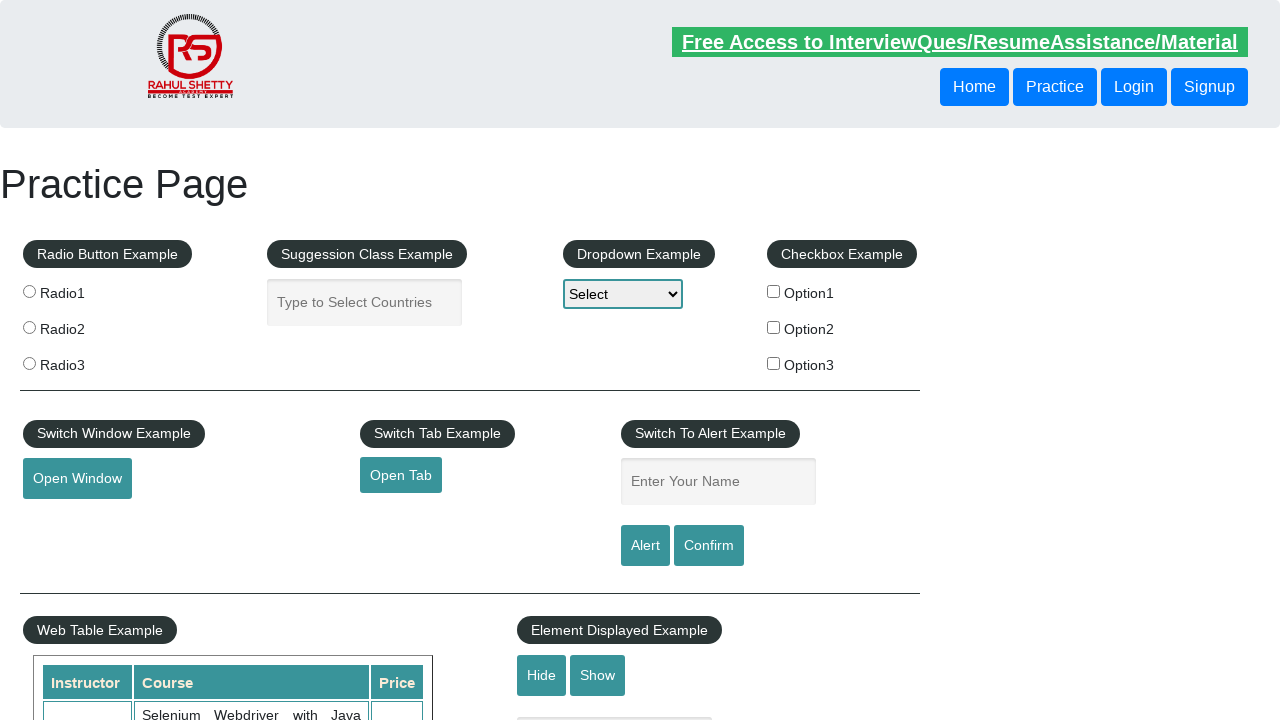